Tests dialog handling by clicking a confirm button and accepting the dialog that appears

Starting URL: https://rahulshettyacademy.com/AutomationPractice/

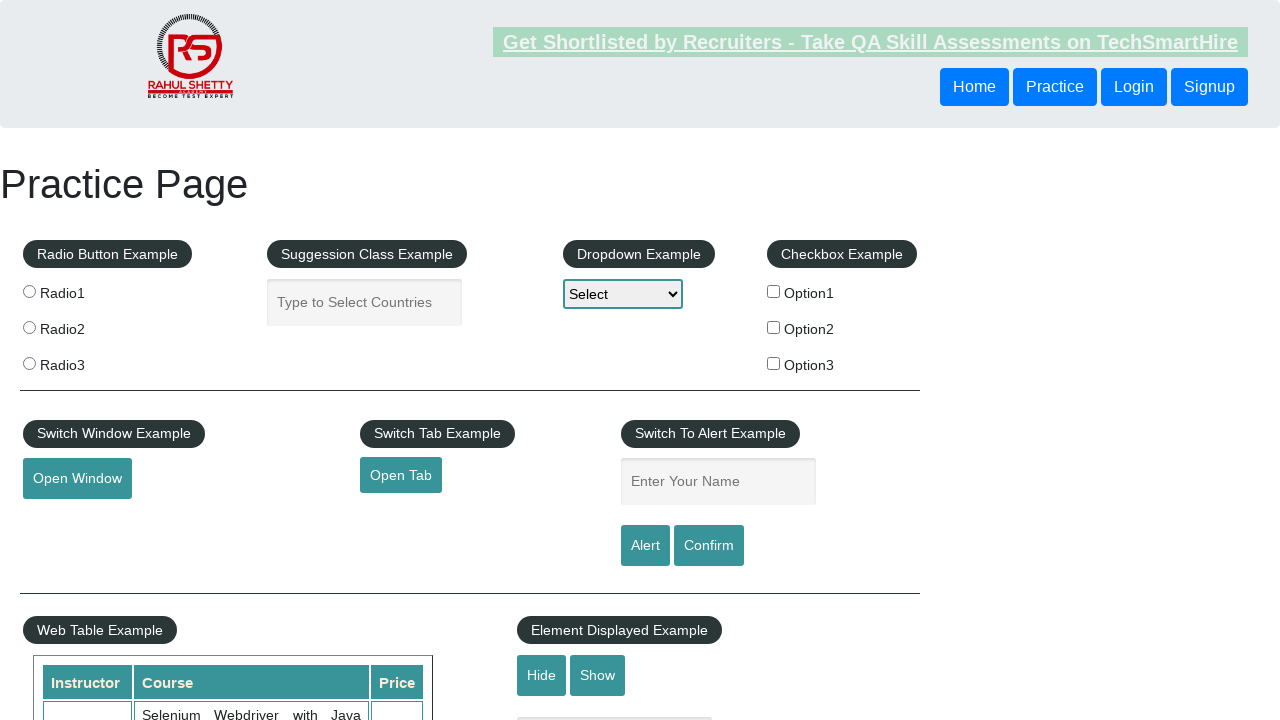

Set up dialog handler to accept all dialogs
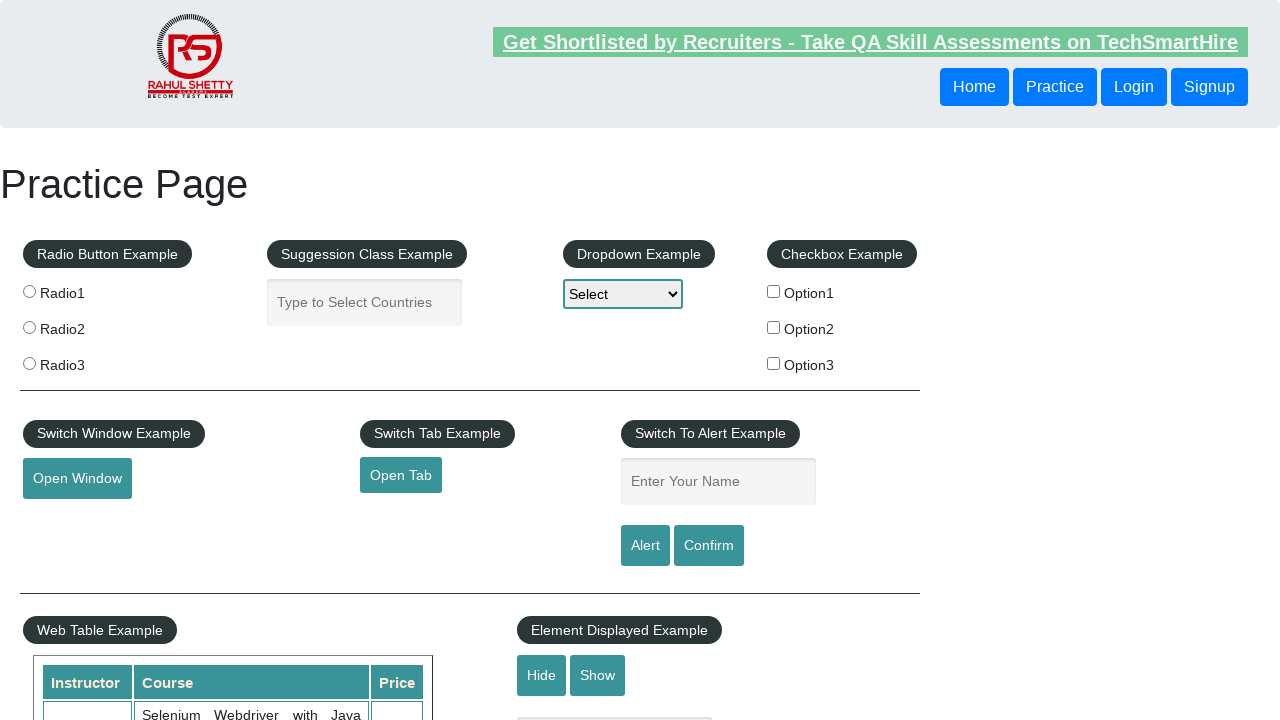

Clicked confirm button to trigger dialog at (709, 546) on #confirmbtn
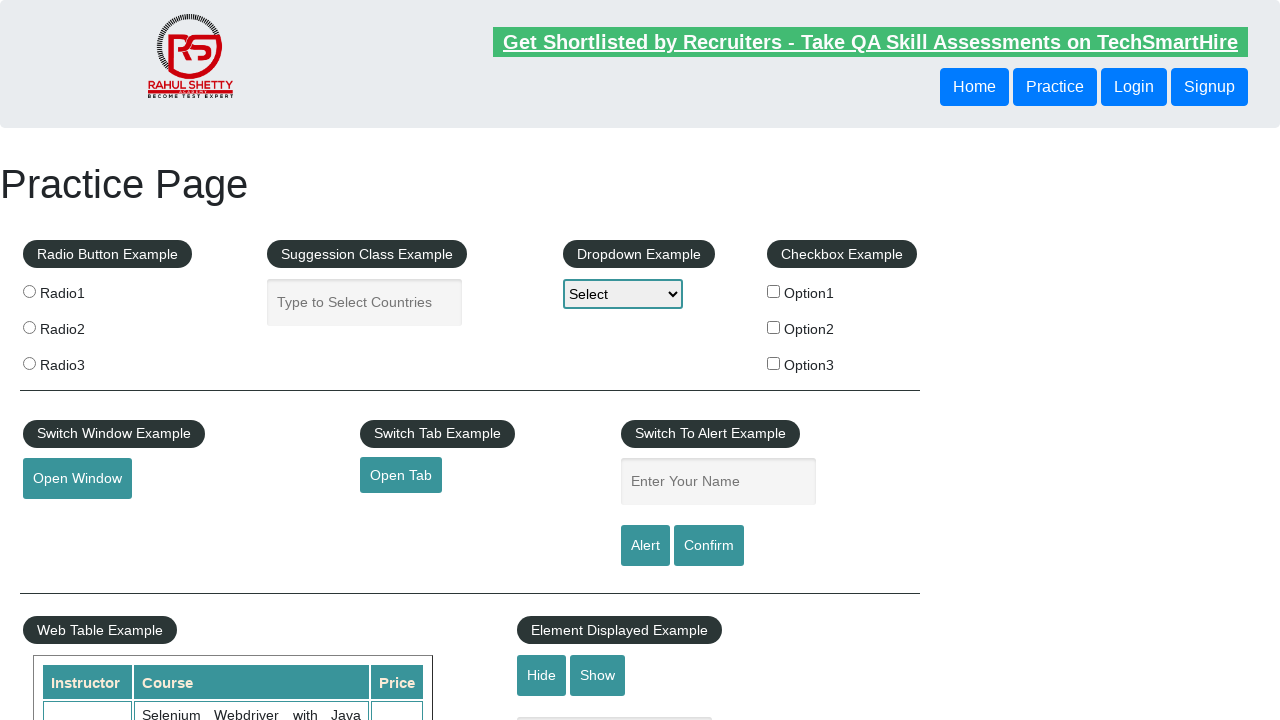

Dialog was accepted and dialog handling completed
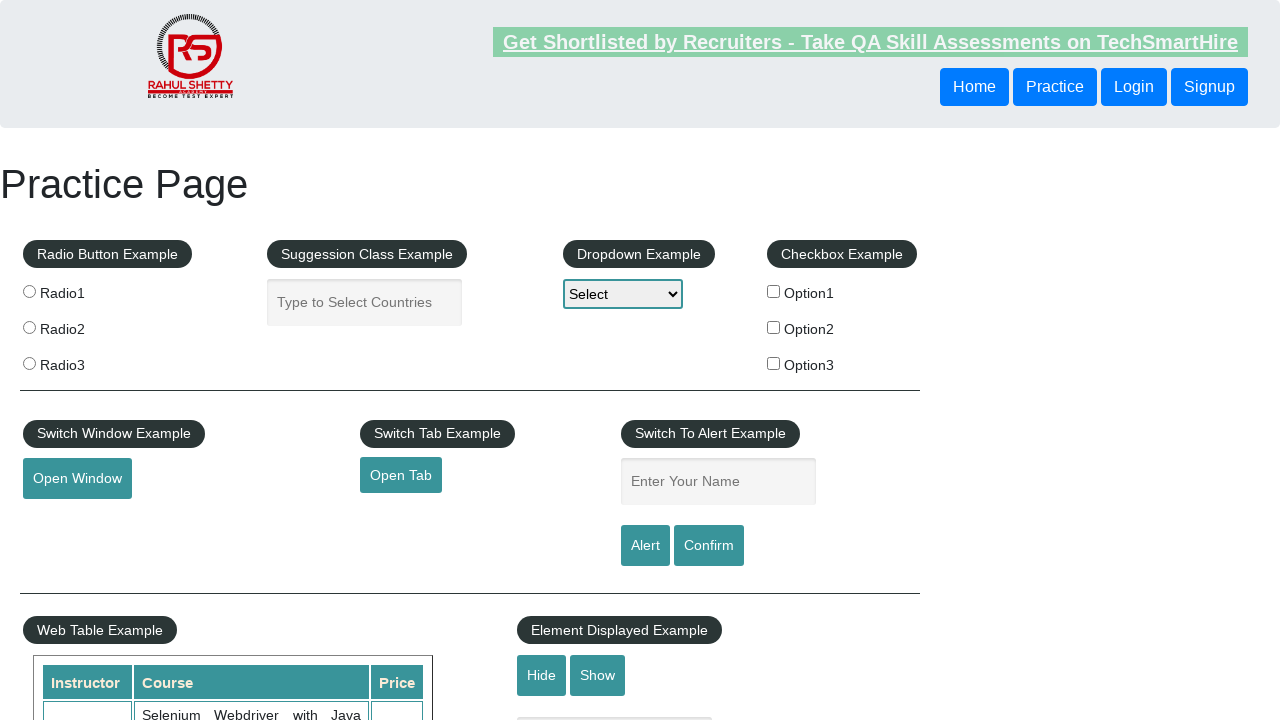

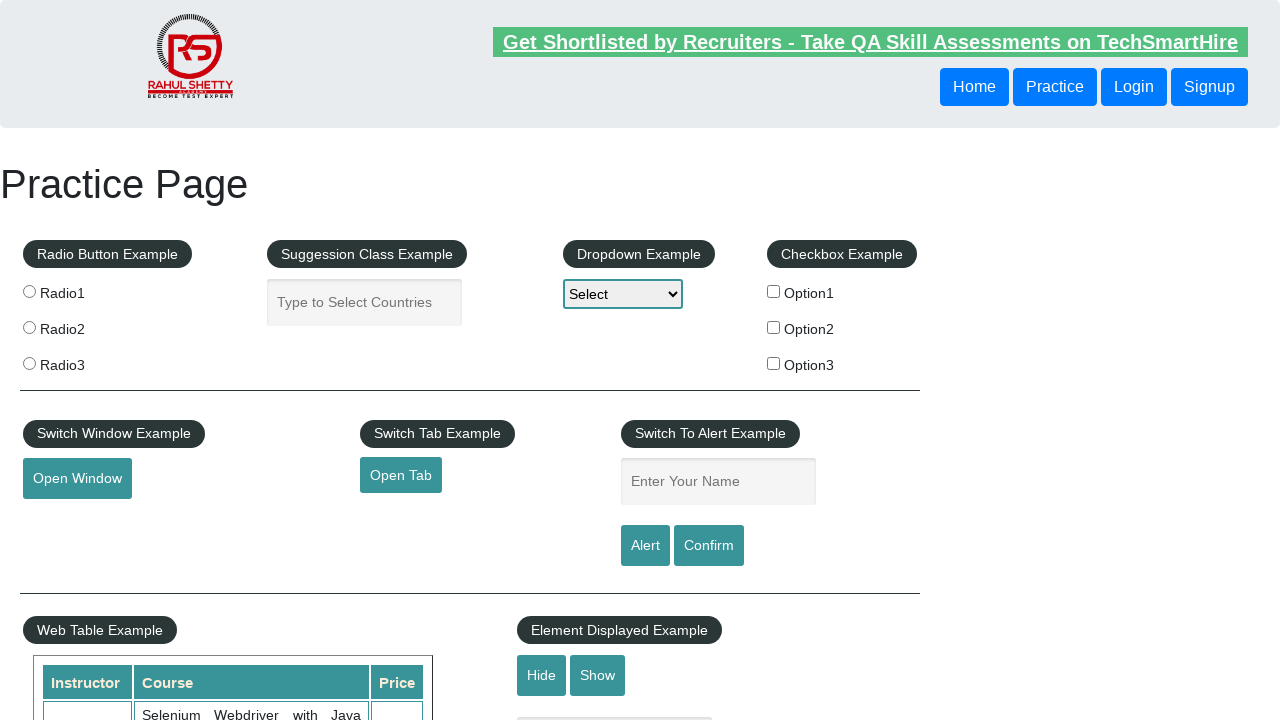